Simple test that navigates to the EA application homepage and verifies the page loads successfully.

Starting URL: http://eaapp.somee.com/

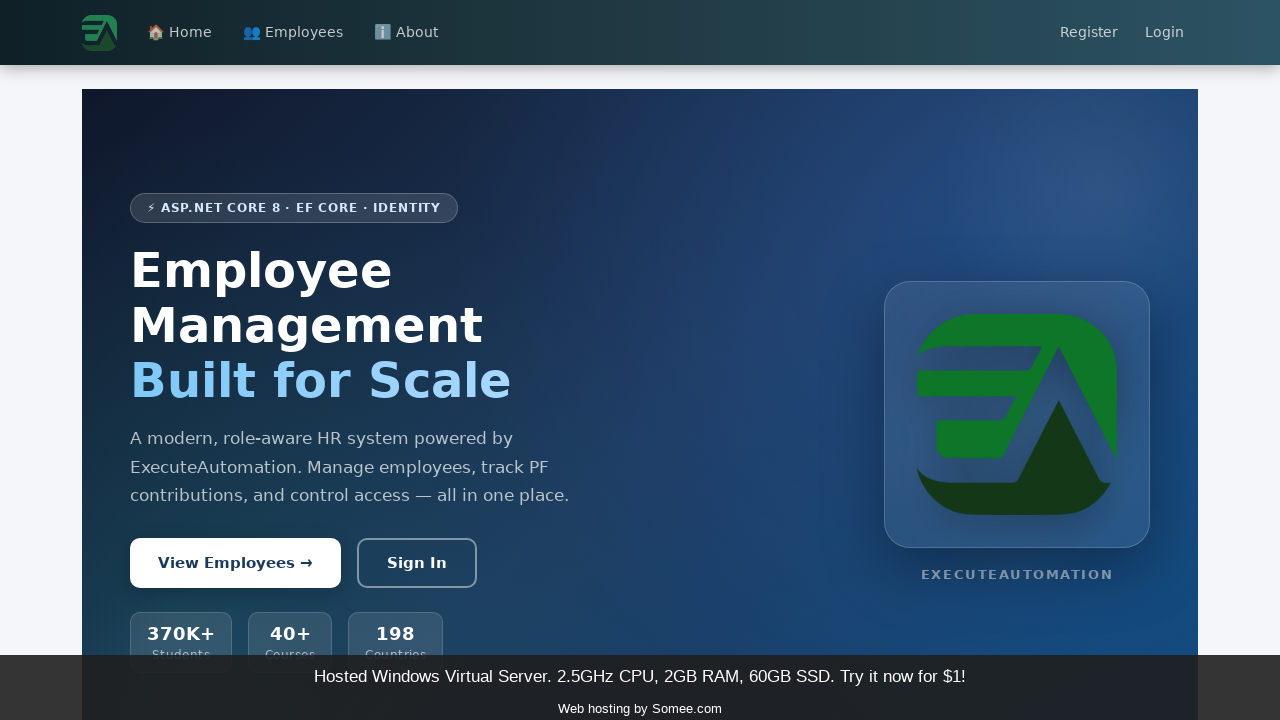

Waited for DOM content to load on EA application homepage
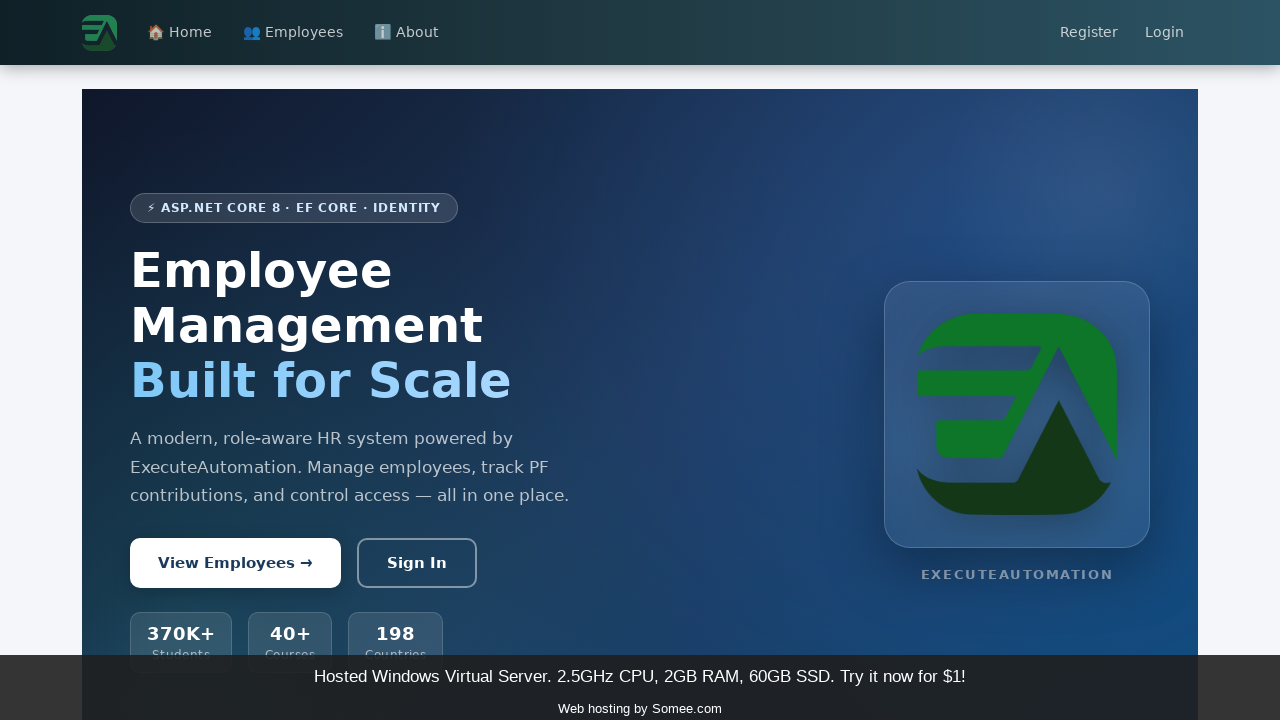

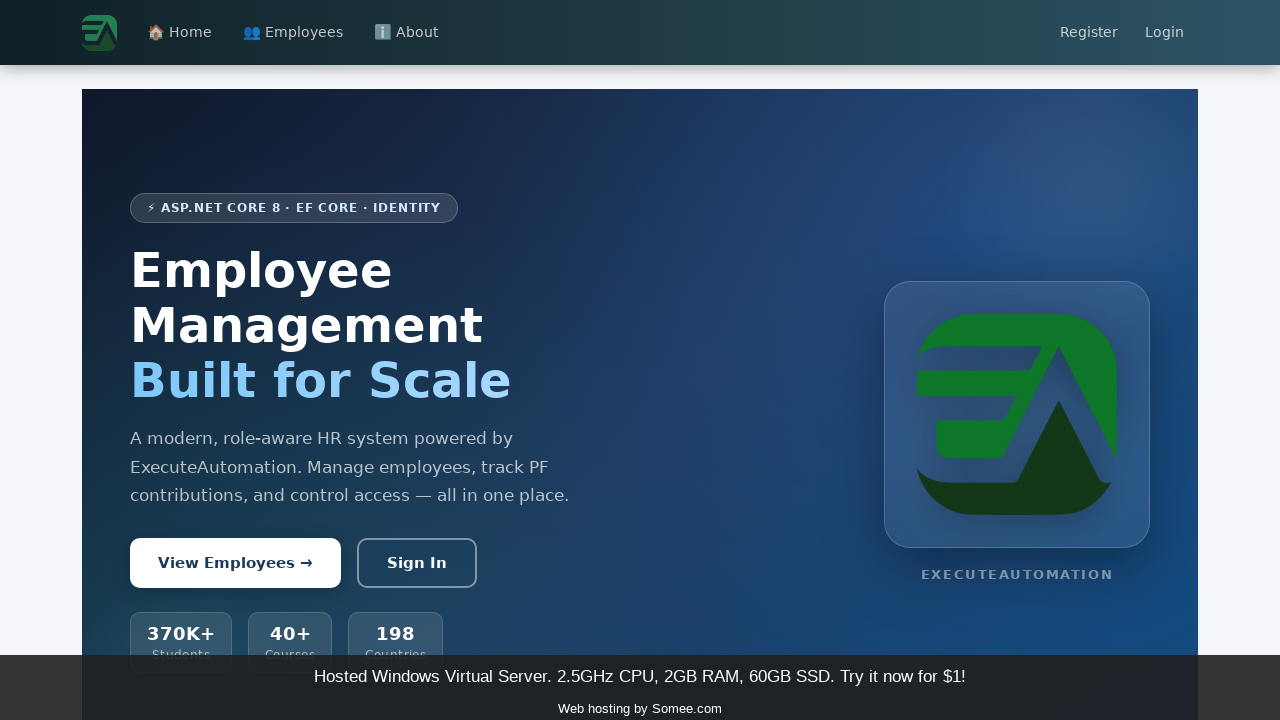